Navigates to Daum Finance KOSDAQ institutional investors page, waits for the trading data table to load, and clicks to navigate to the next page of data.

Starting URL: https://finance.daum.net/domestic/investors/KOSDAQ

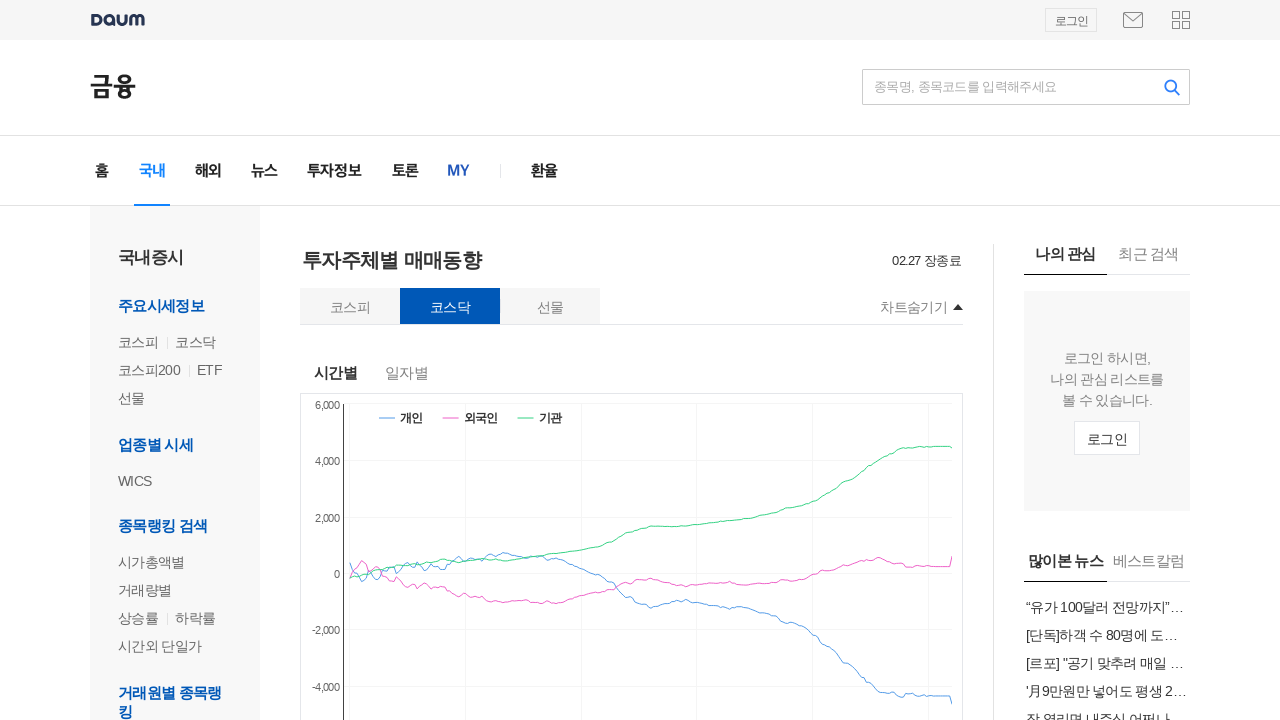

Waited for trading data table to load on KOSDAQ institutional investors page
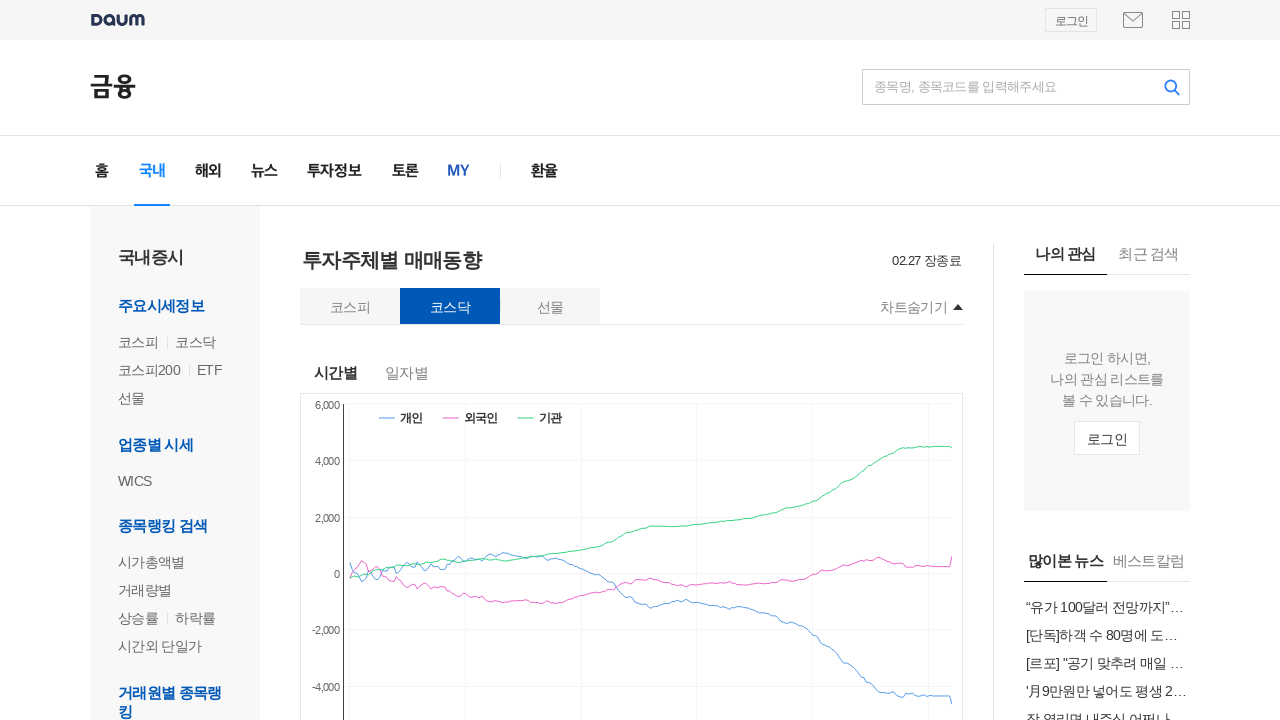

Clicked next page pagination button at (497, 418) on xpath=//*[@id='boxDays']/div[2]/div/div/a[1]
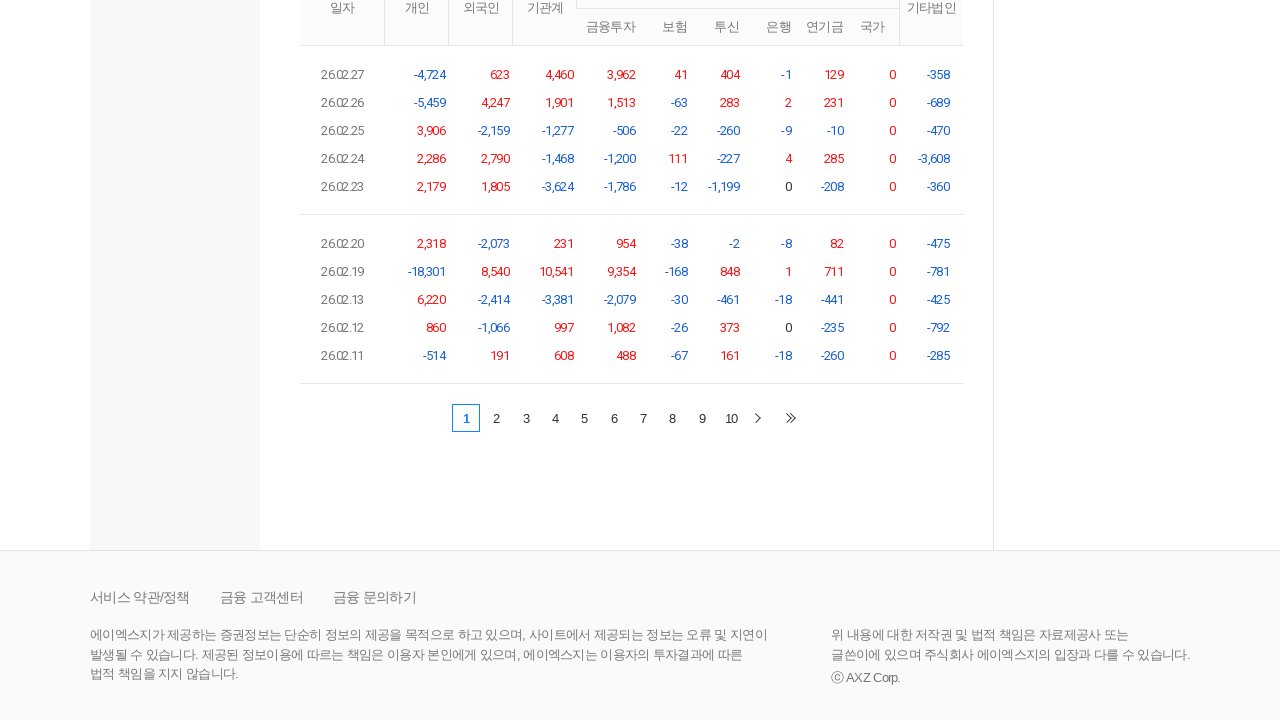

Waited for next page trading data table to load
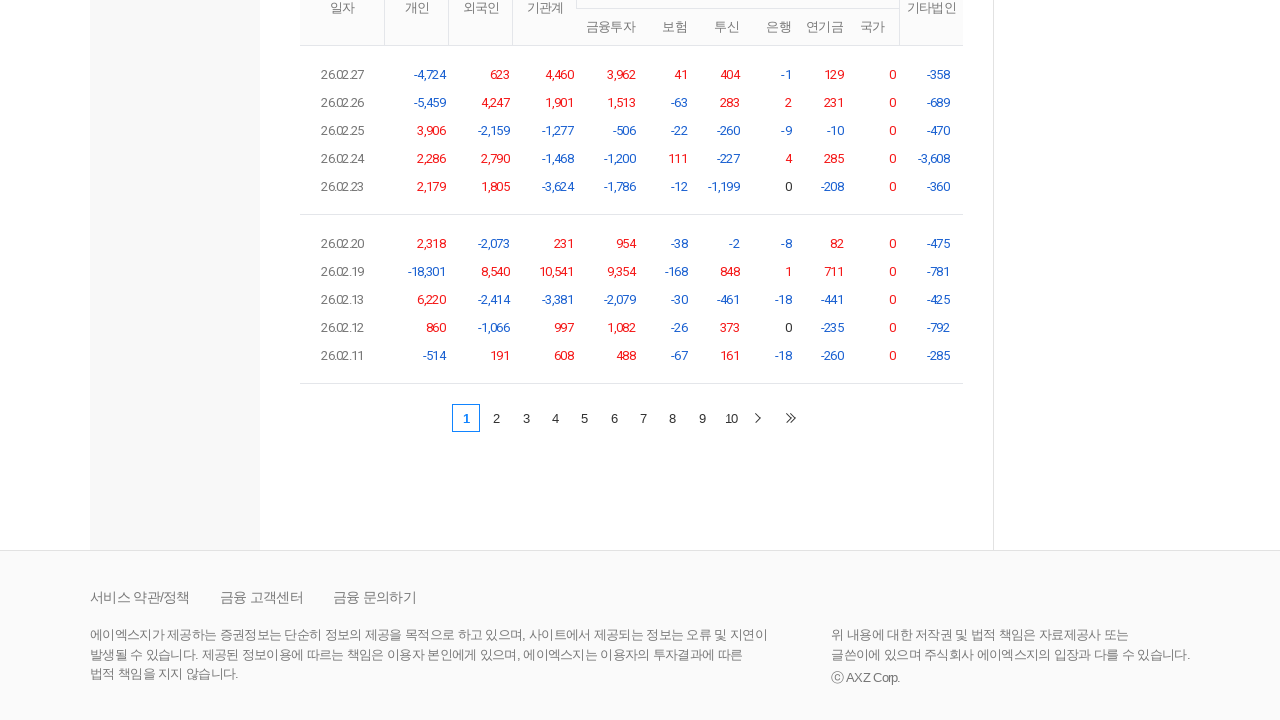

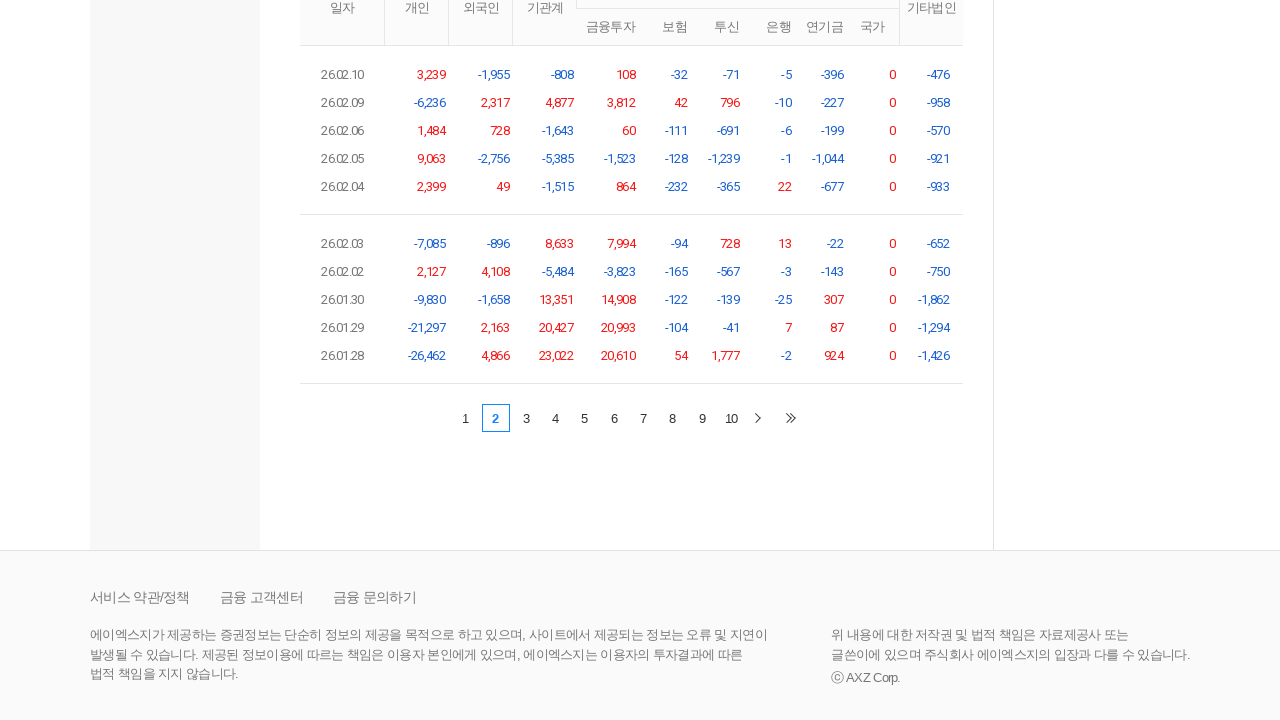